Tests that clicking the Due column header sorts the table data in ascending order by verifying the values are properly sorted

Starting URL: http://the-internet.herokuapp.com/tables

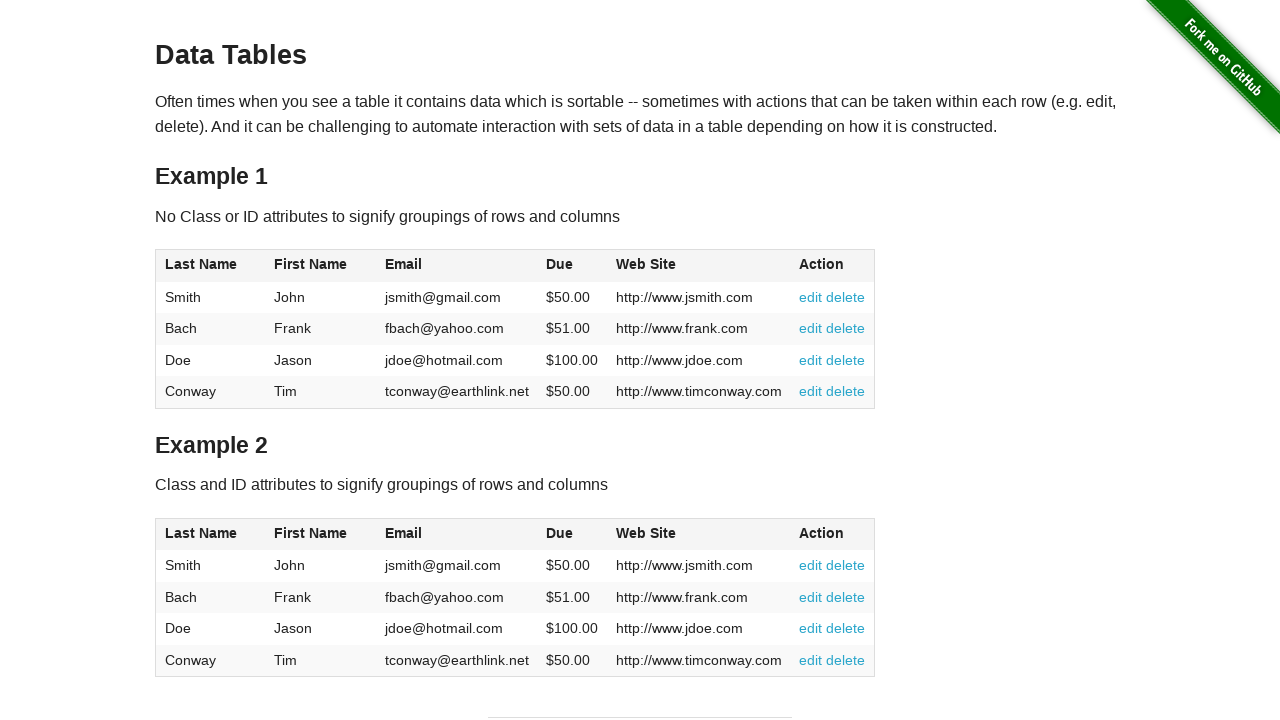

Clicked Due column header to sort in ascending order at (572, 266) on #table1 thead tr th:nth-of-type(4)
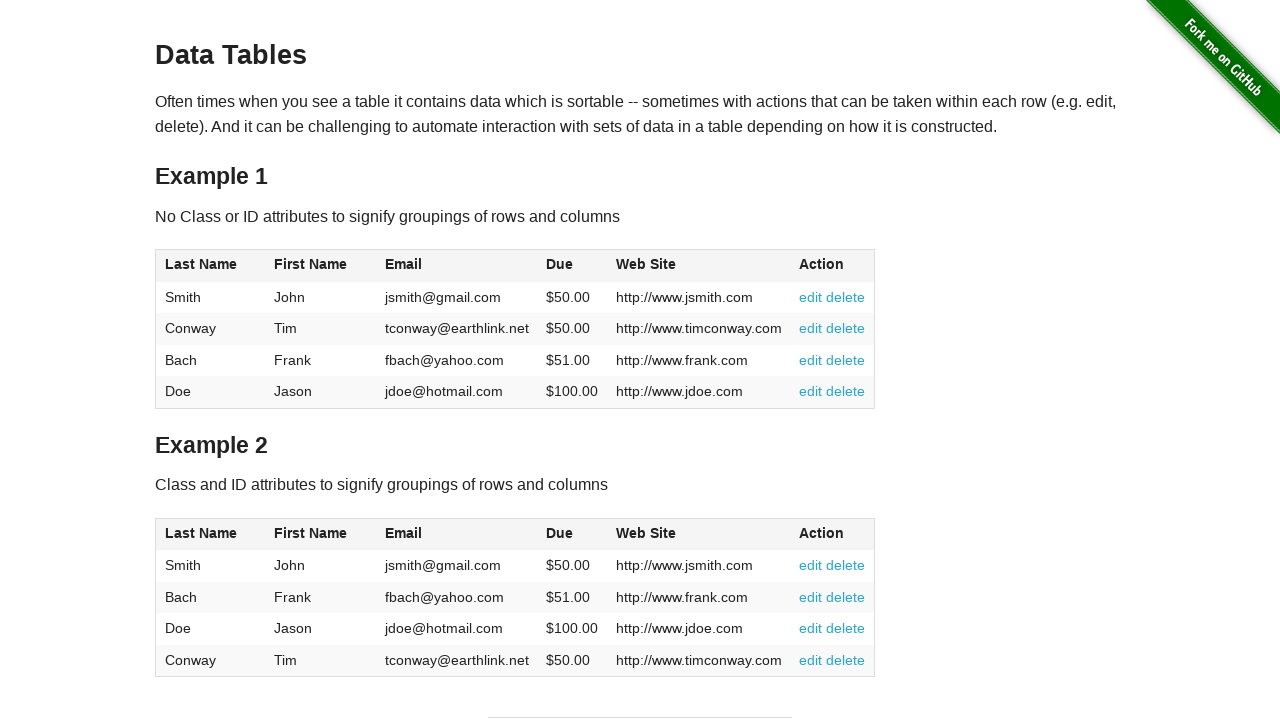

Table body loaded and Due column data is present
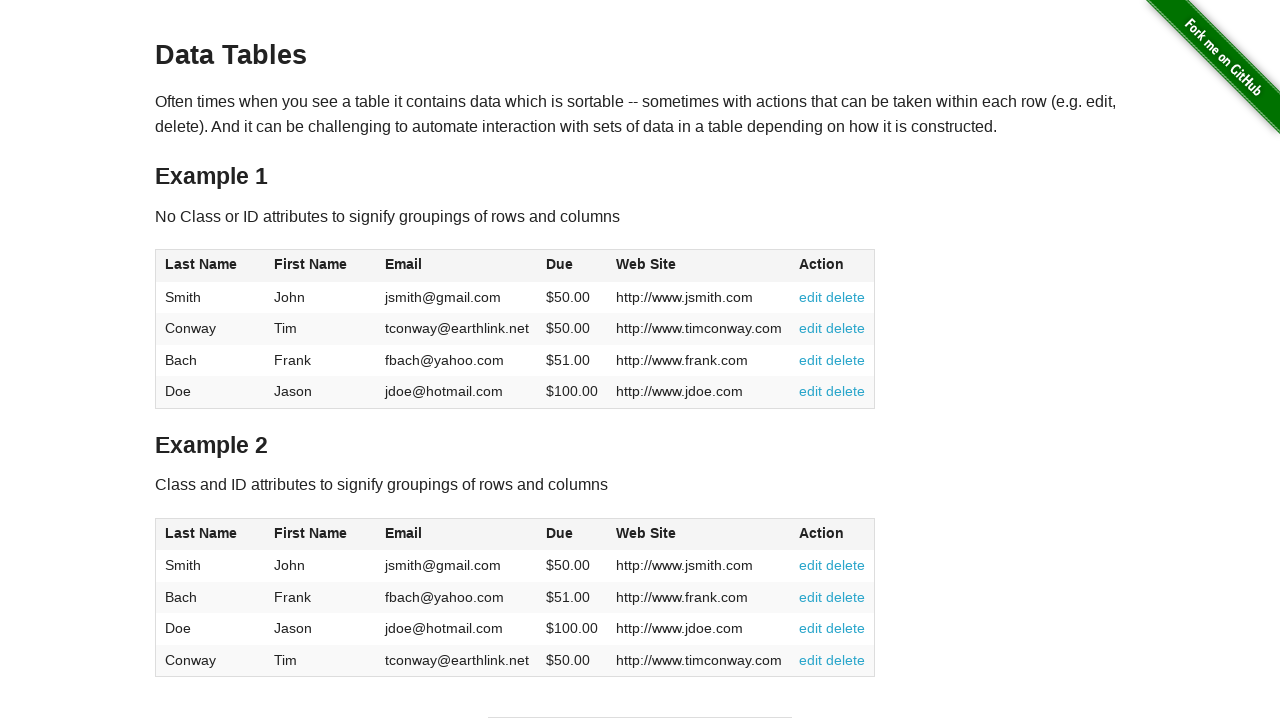

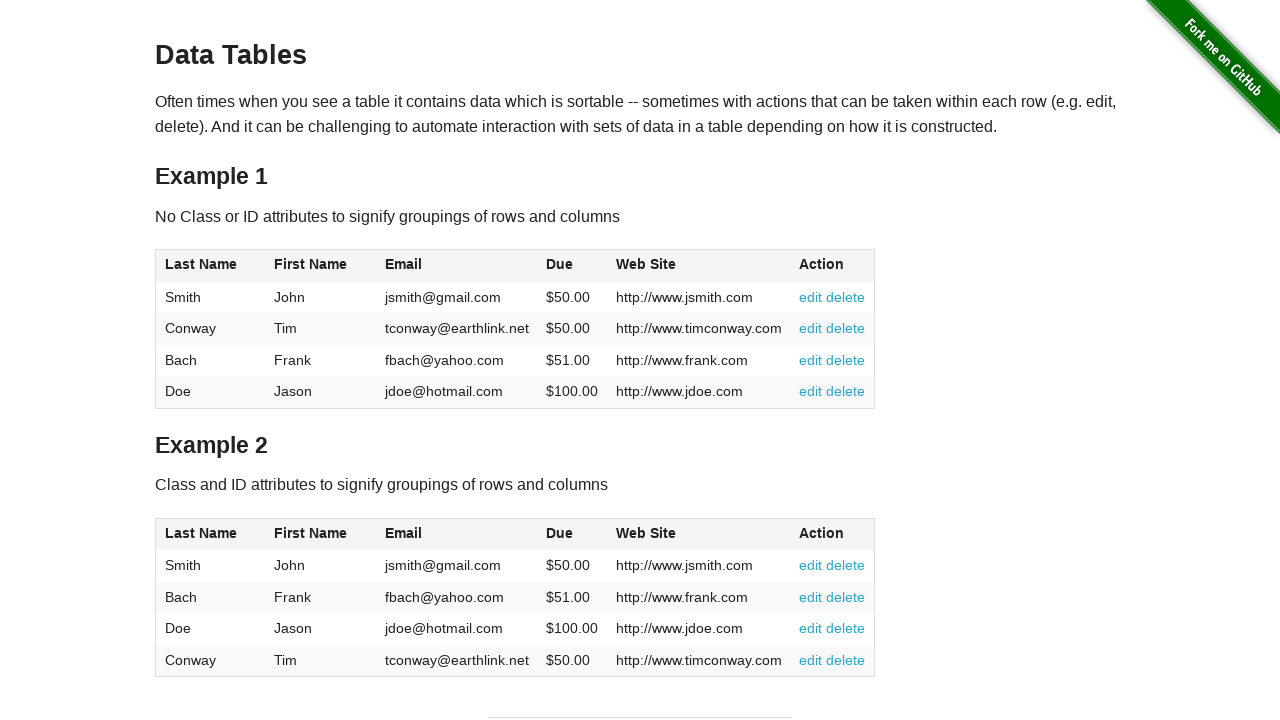